Navigates to Salesforce login page and clicks on a link containing partial text "Priv" (likely Privacy Policy link)

Starting URL: https://login.salesforce.com/?locale=eu

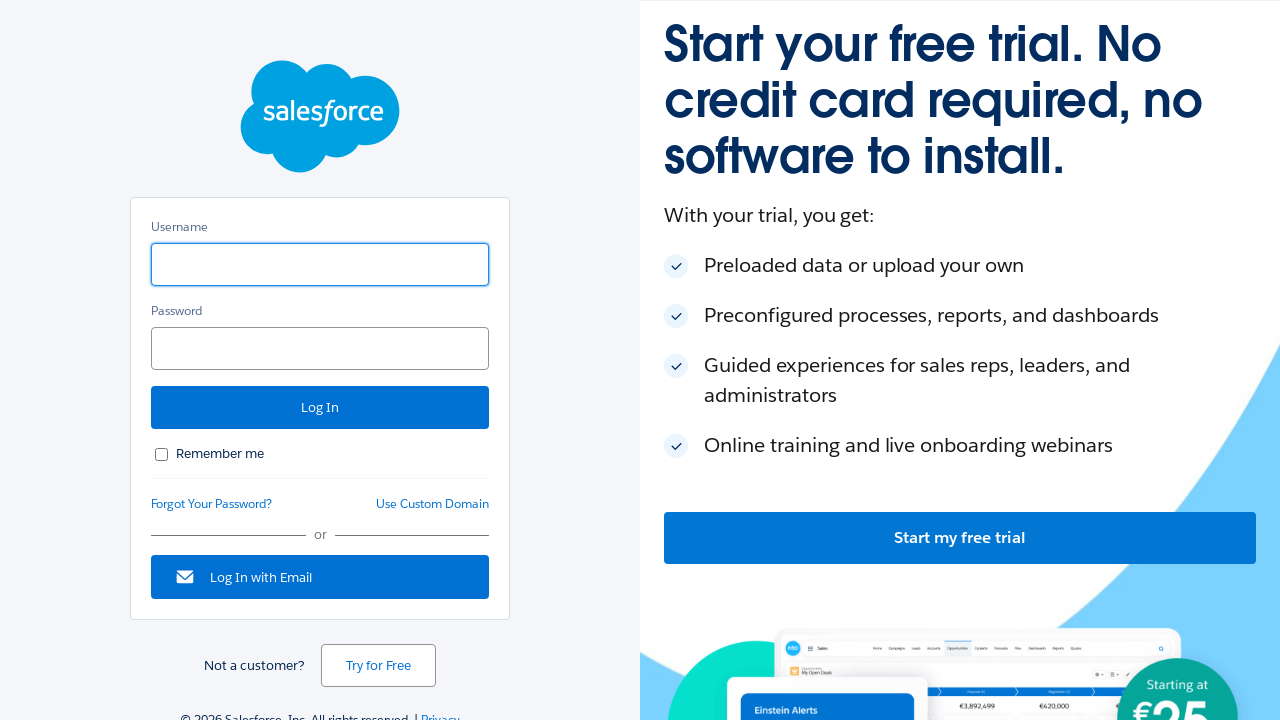

Navigated to Salesforce login page
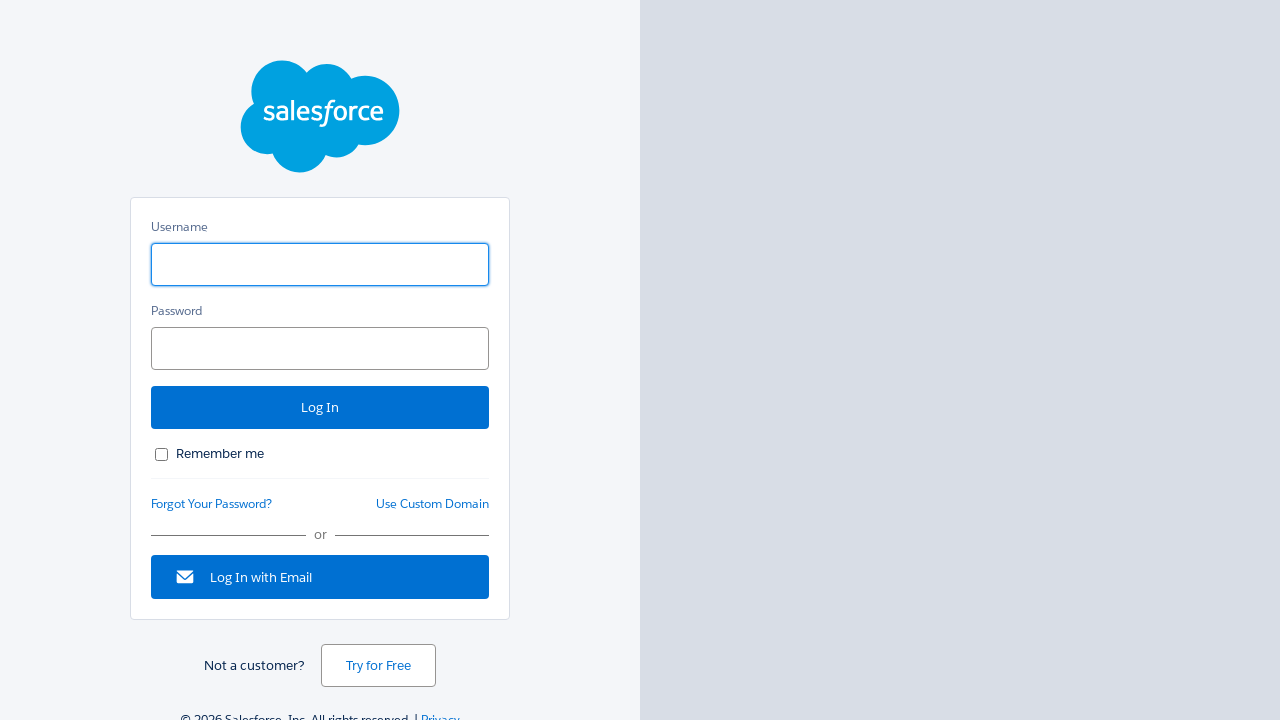

Clicked on link containing partial text 'Priv' (Privacy Policy link) at (440, 712) on a:has-text('Priv')
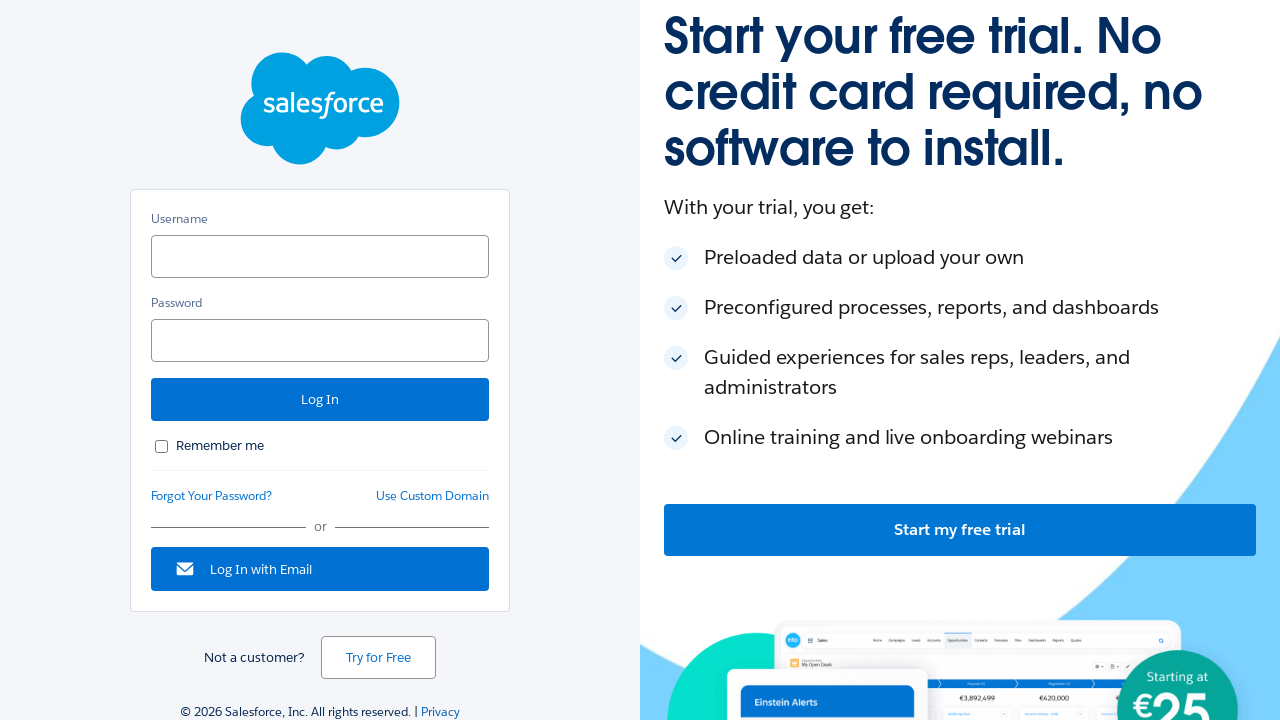

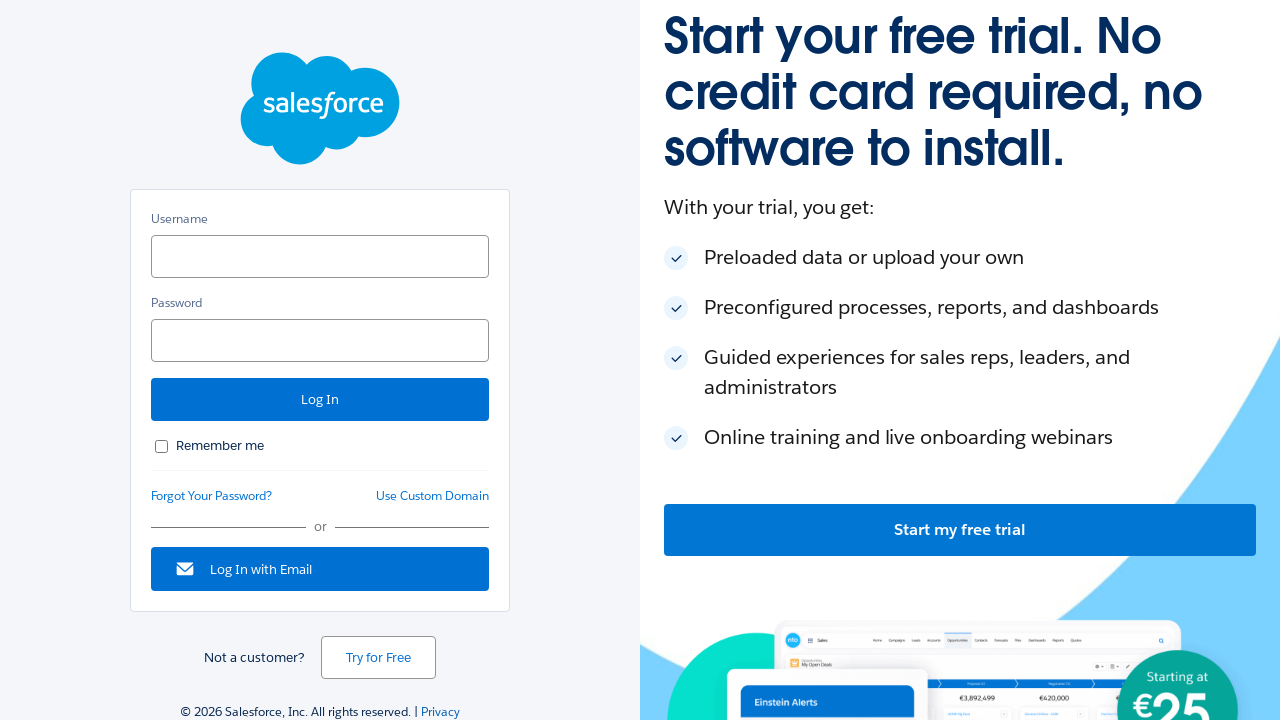